Tests a registration form by filling in all required fields (first name, last name, username, email, password, phone, gender, birthday, department, job title, programming languages) and submitting to verify successful registration message.

Starting URL: https://practice.cydeo.com/registration_form

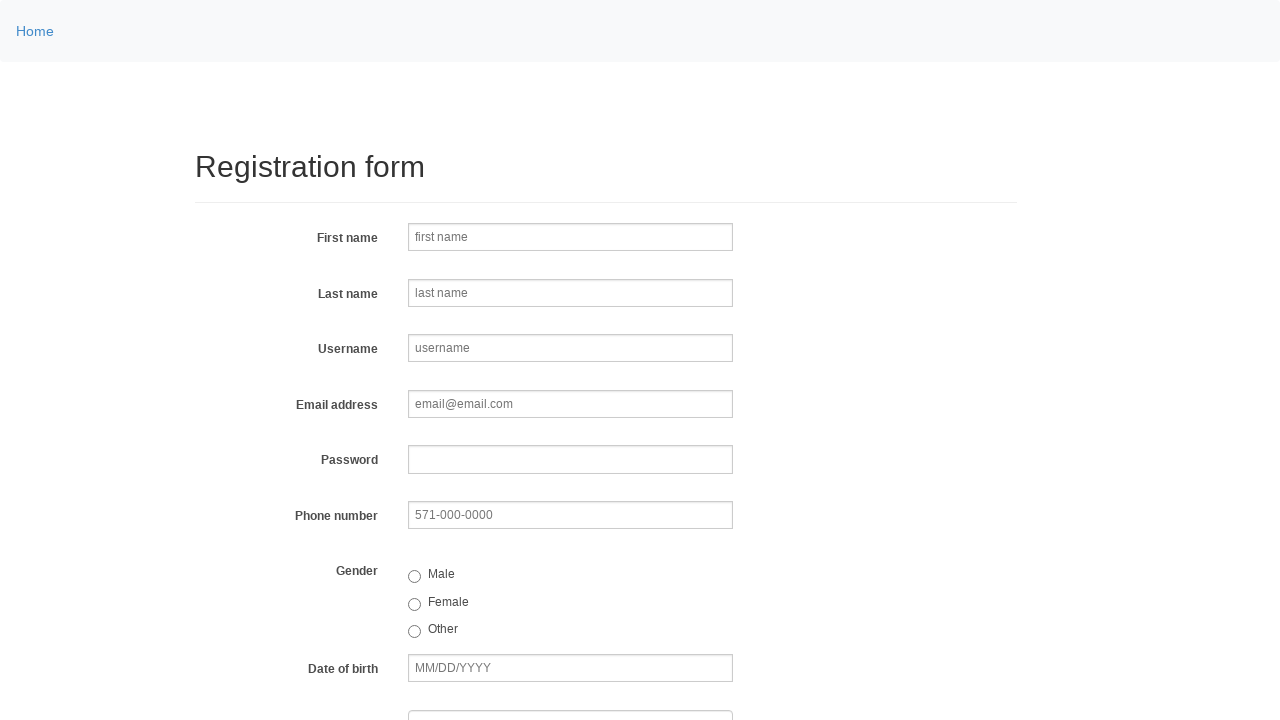

Navigated to registration form page
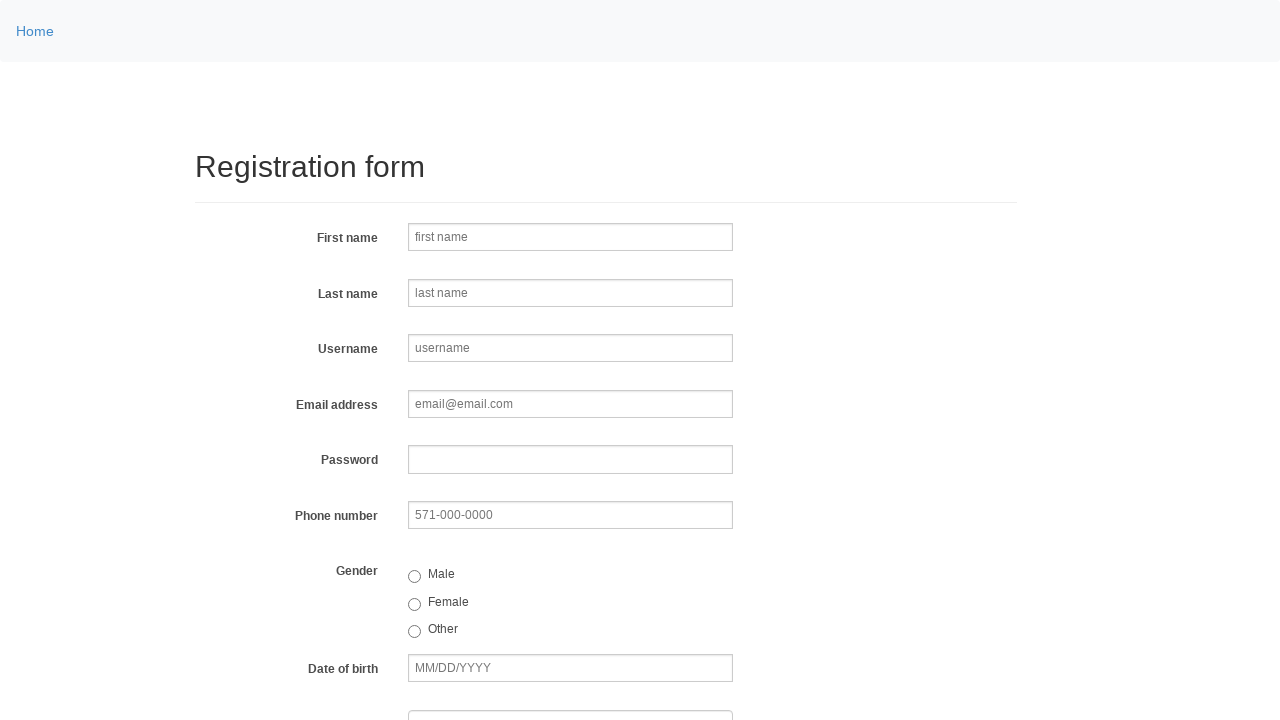

Entered first name 'Michael' on input[name='firstname']
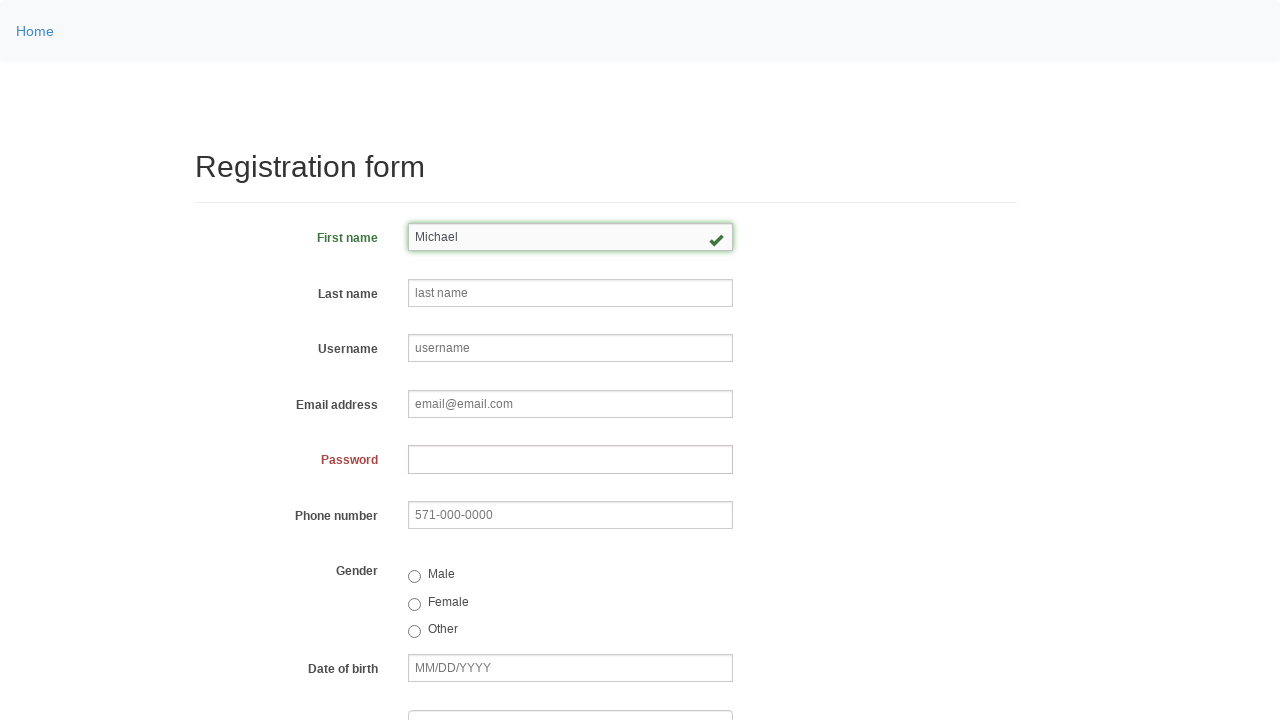

Entered last name 'Johnson' on input[name='lastname']
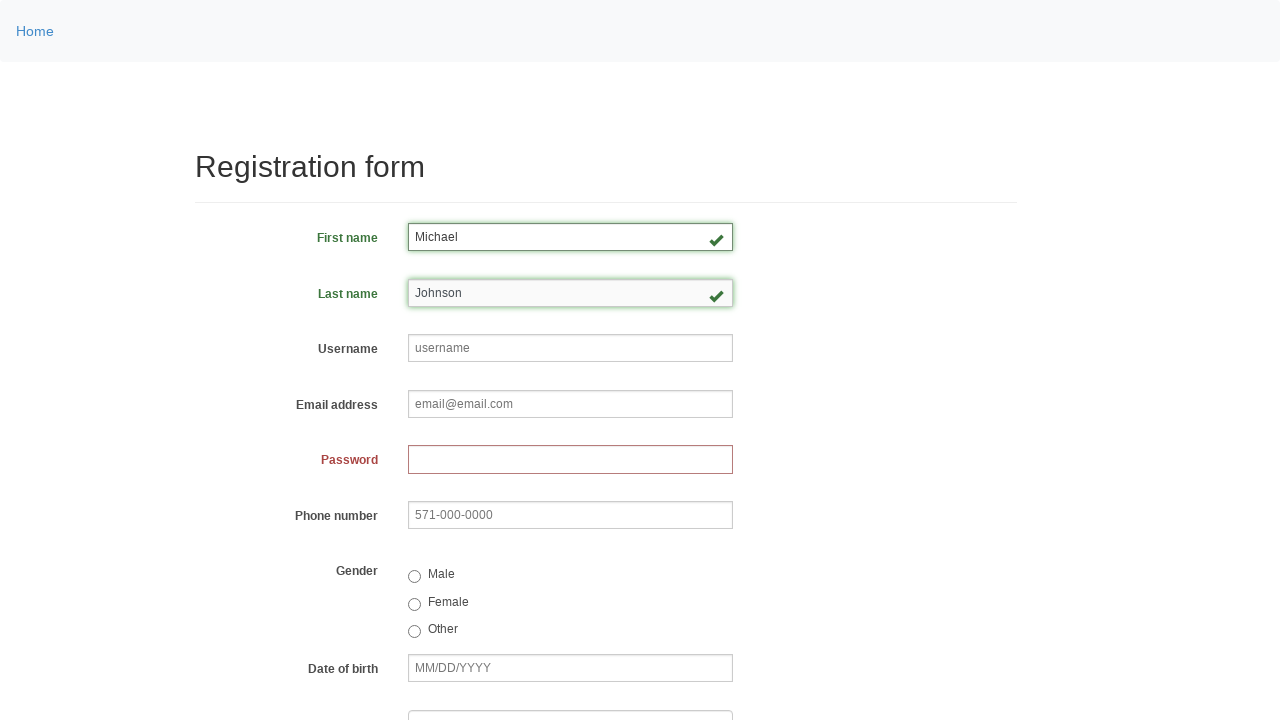

Entered username 'helpdesk847' on input[name='username']
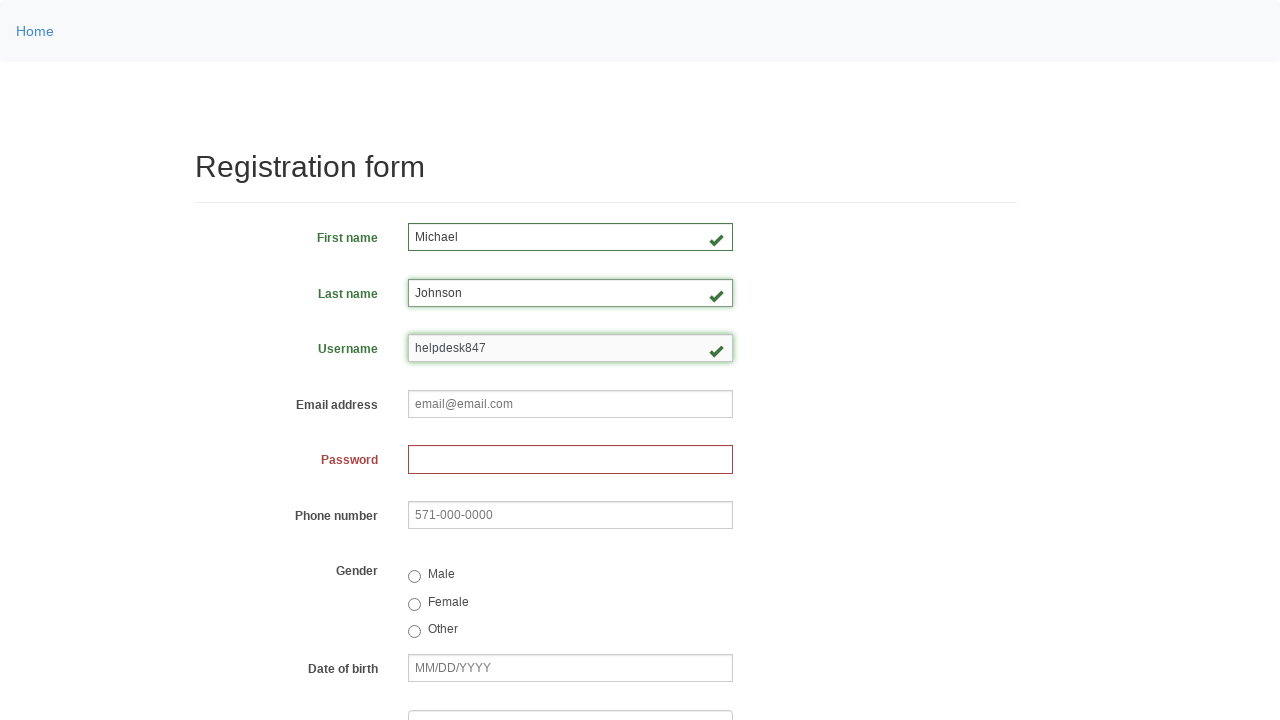

Entered email 'helpdesk847@email.com' on input[name='email']
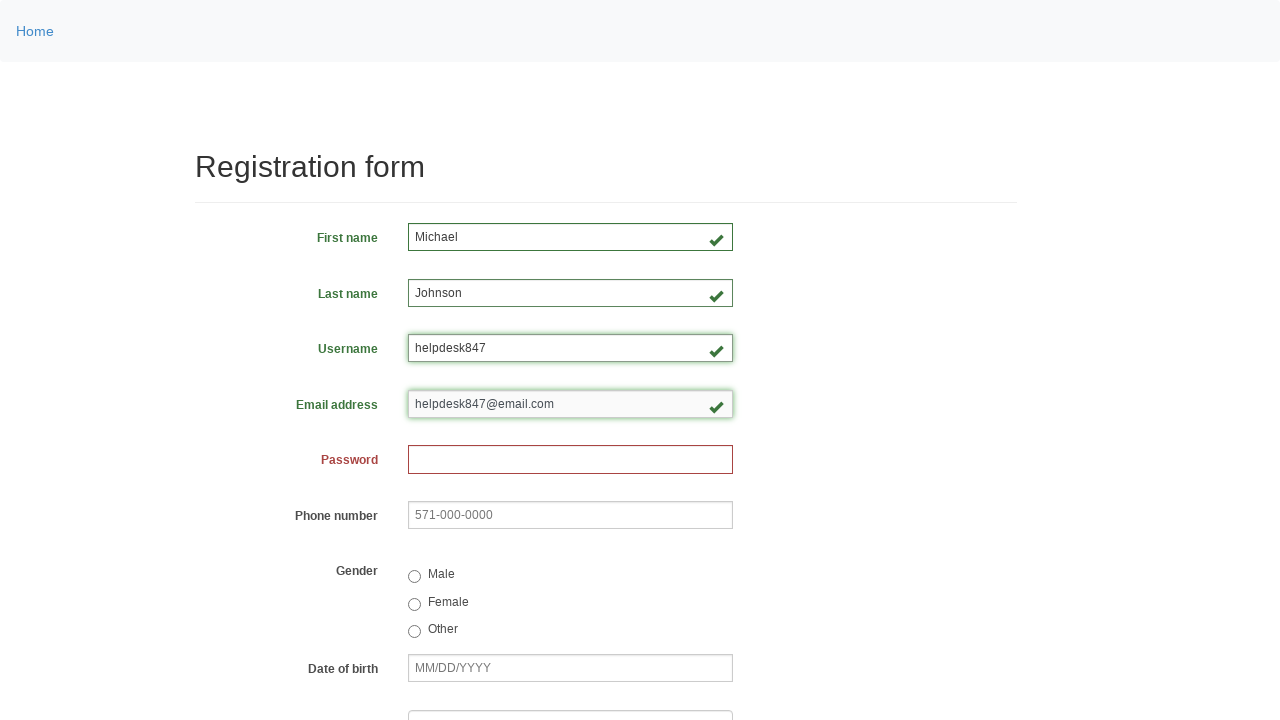

Entered password 'SecurePass2024!' on input[name='password']
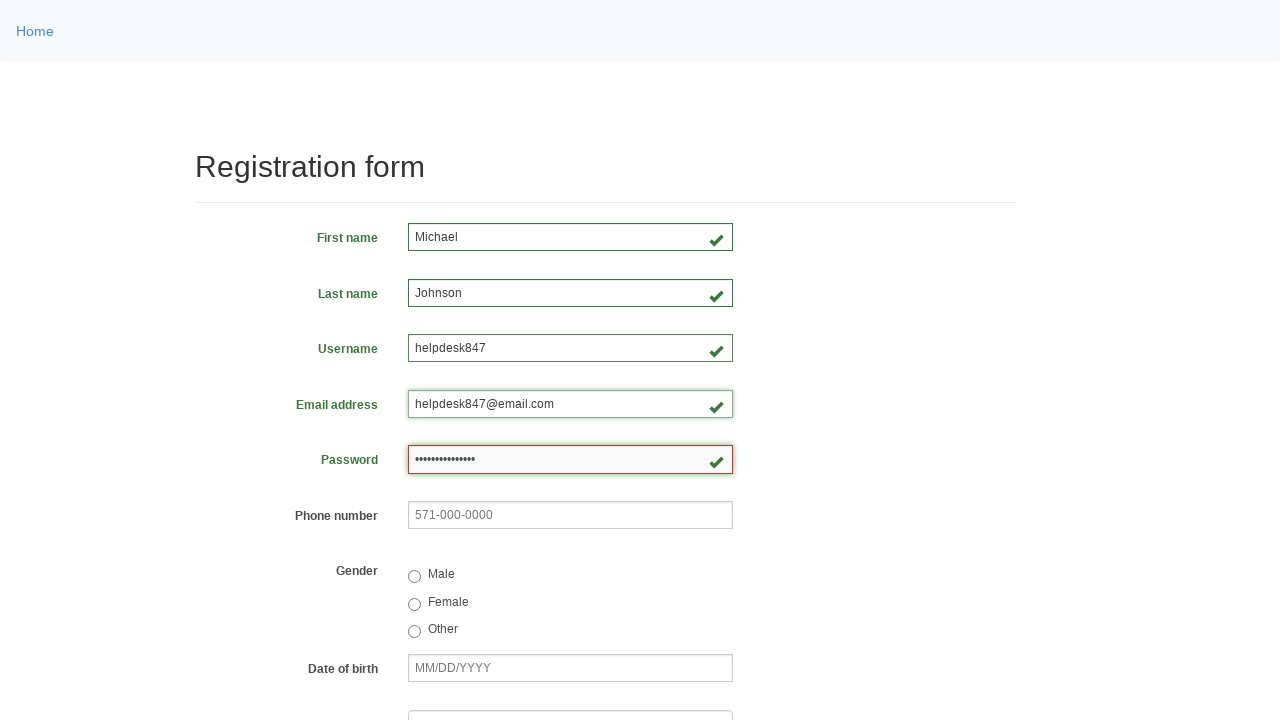

Entered phone number '571-234-5678' on input[name='phone']
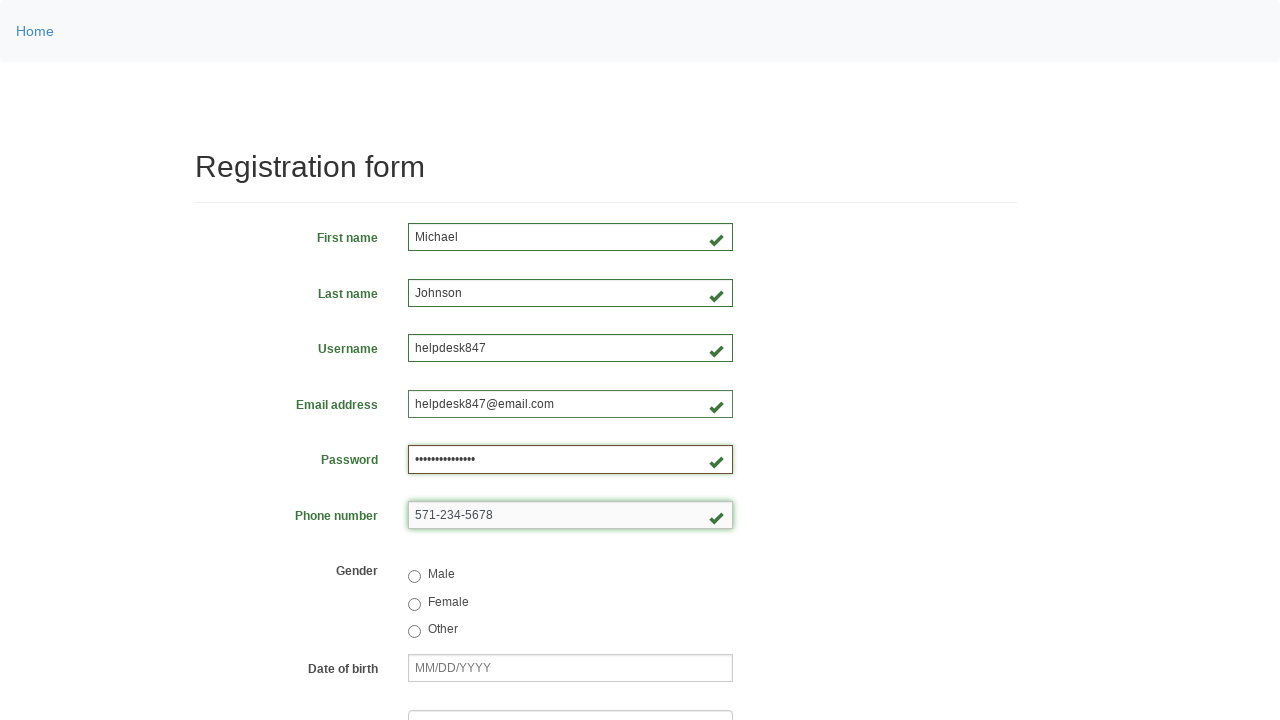

Selected female gender at (414, 604) on input[value='female']
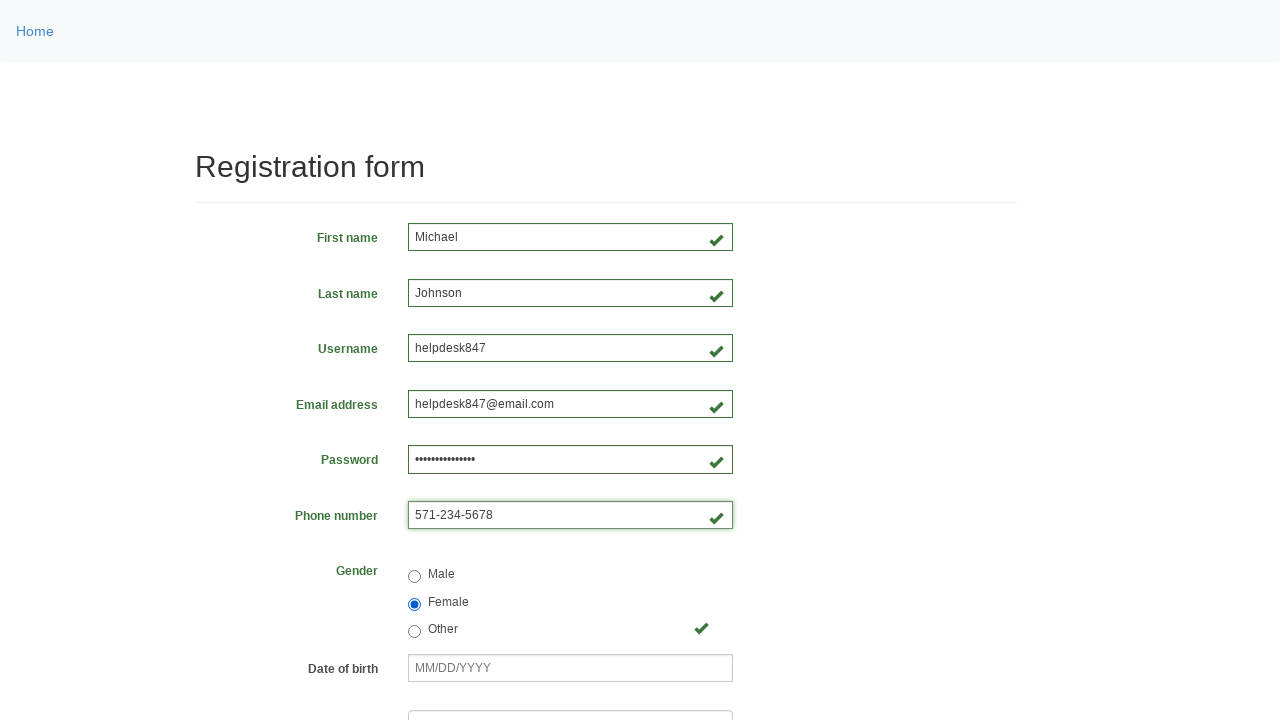

Entered date of birth '03/10/2000' on input[name='birthday']
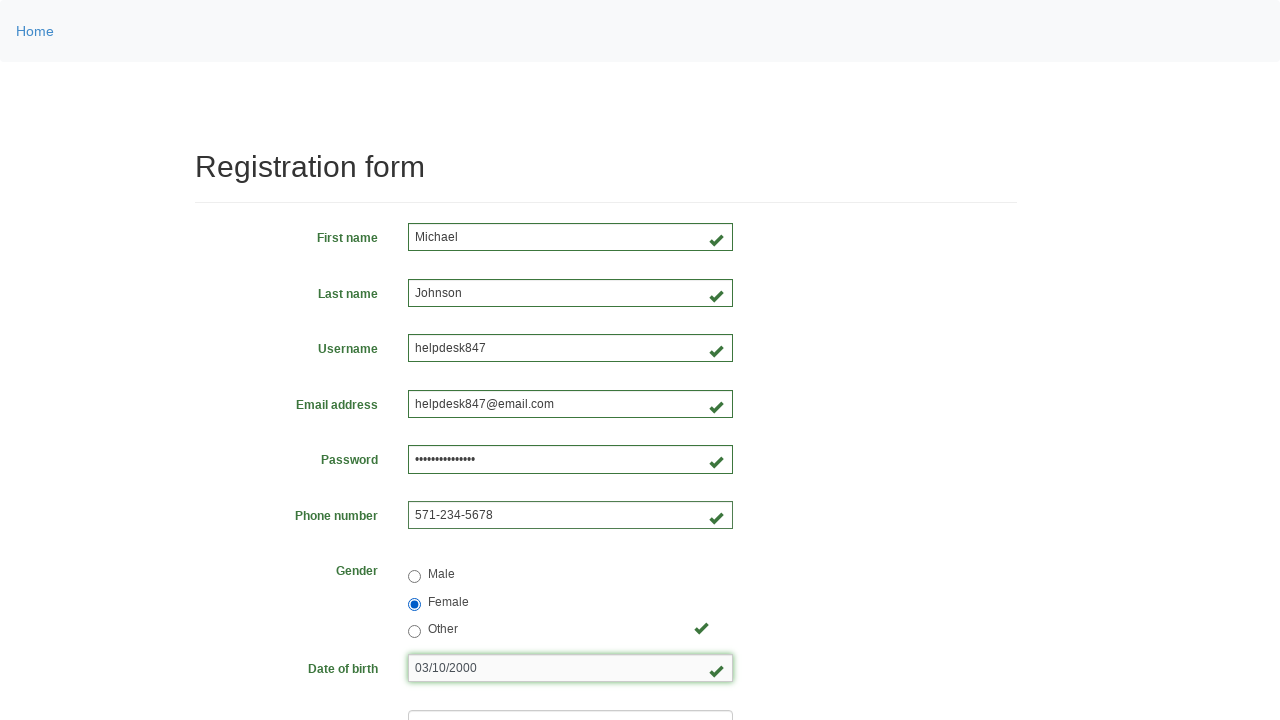

Selected department at index 3 on select[name='department']
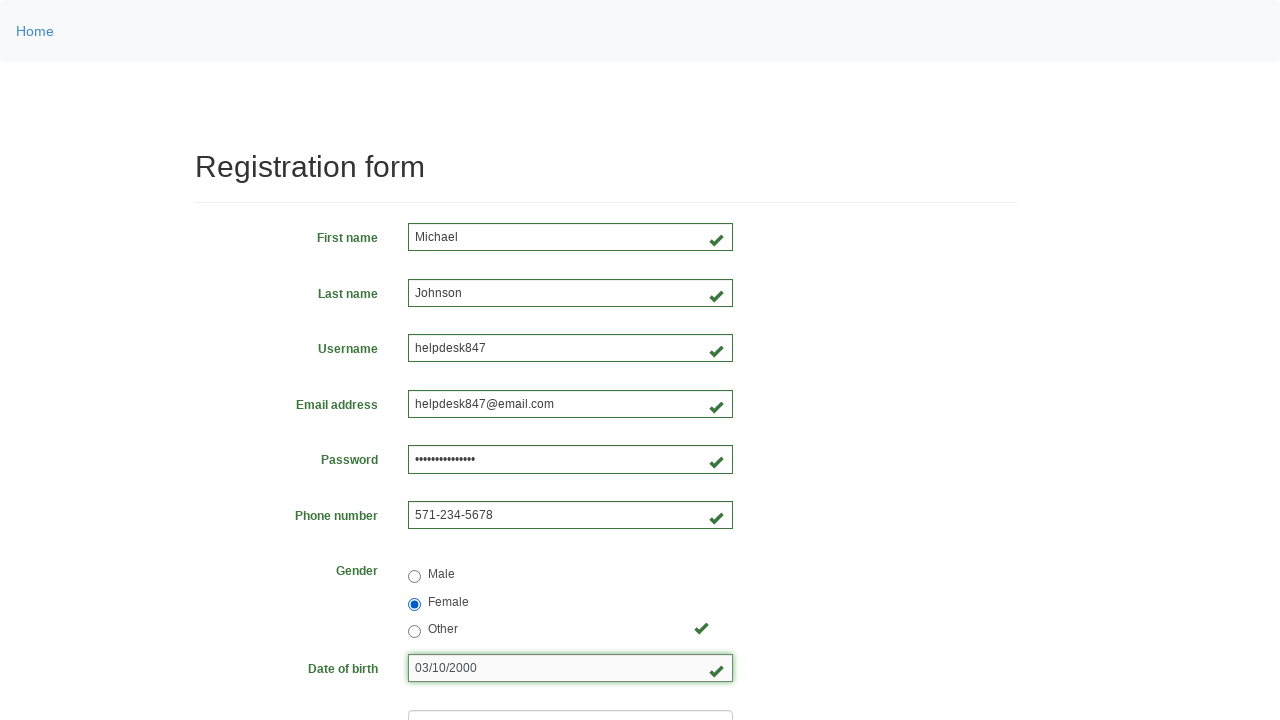

Selected job title at index 4 on select[name='job_title']
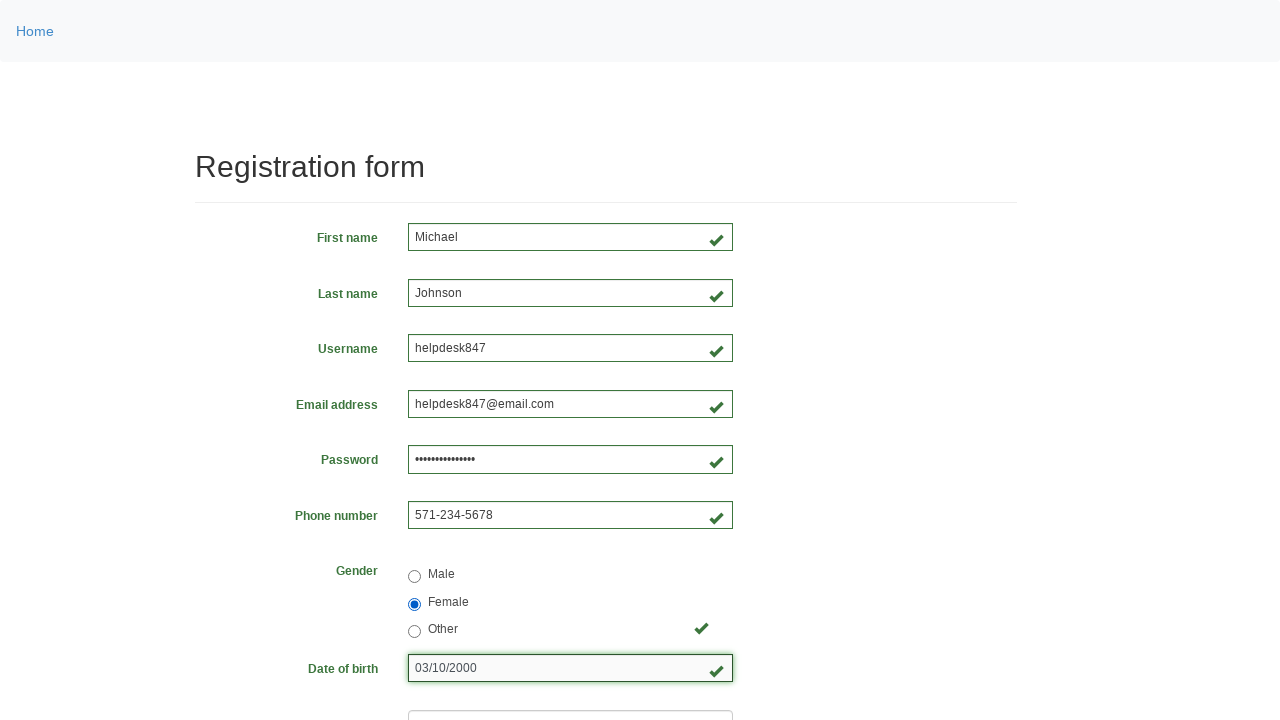

Selected C++ programming language at (414, 468) on input[value='cplusplus']
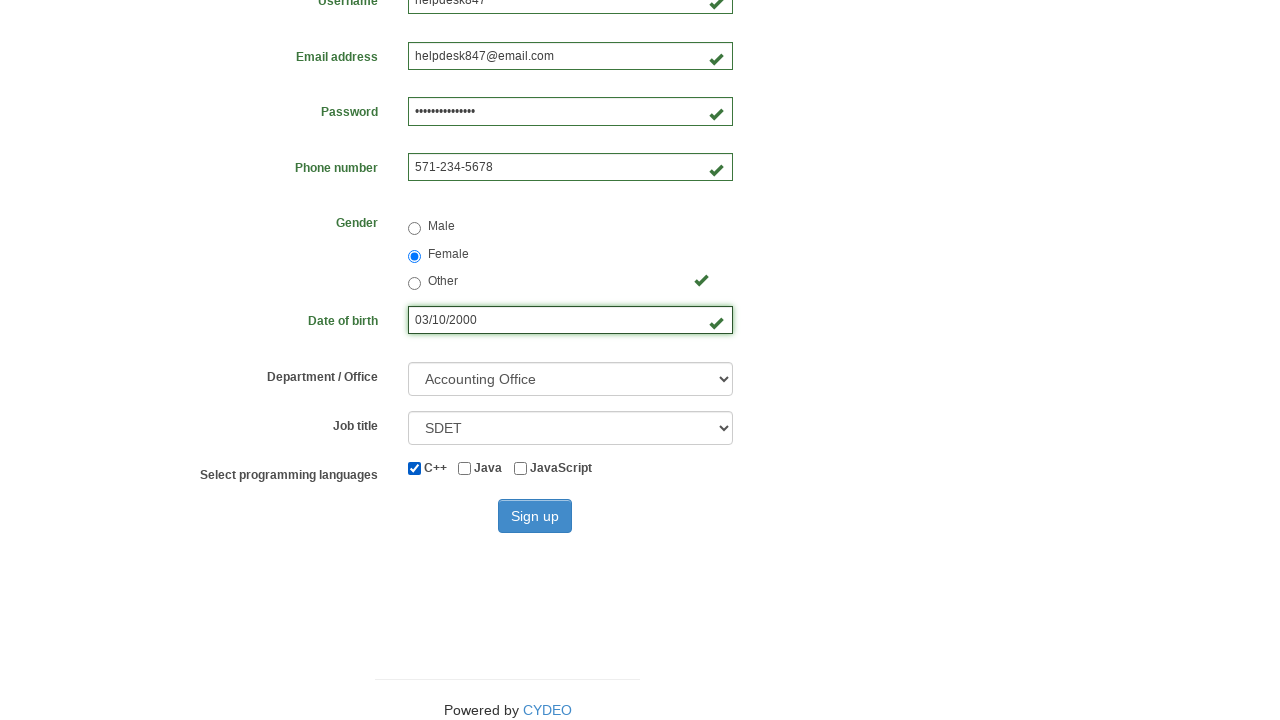

Selected Java programming language at (465, 468) on input[value='java']
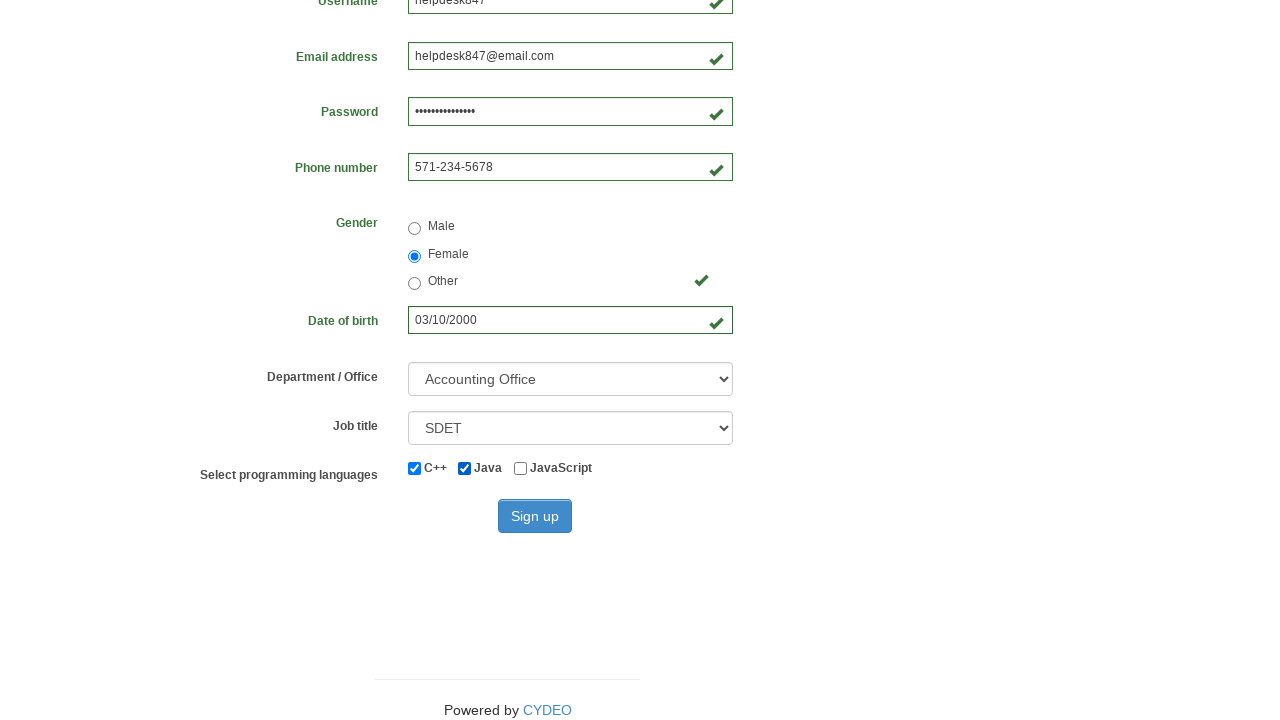

Selected JavaScript programming language at (520, 468) on input[value='javascript']
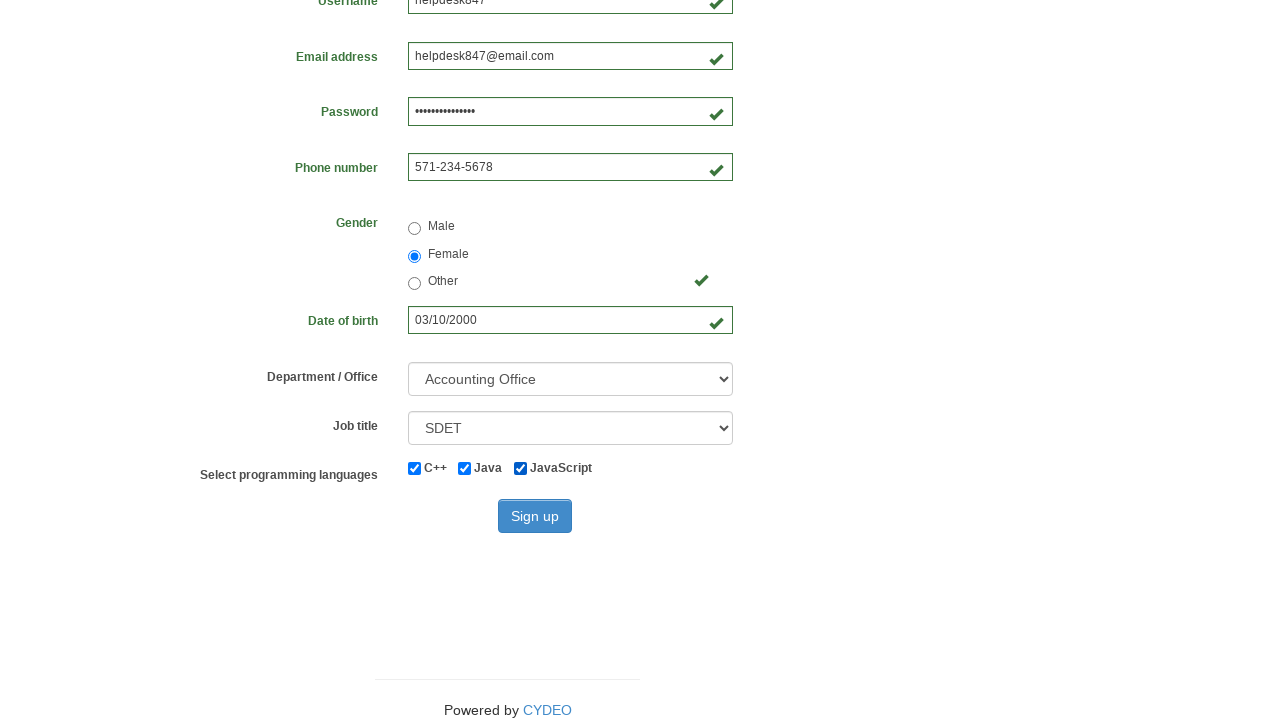

Clicked sign up button to submit registration form at (535, 516) on button#wooden_spoon
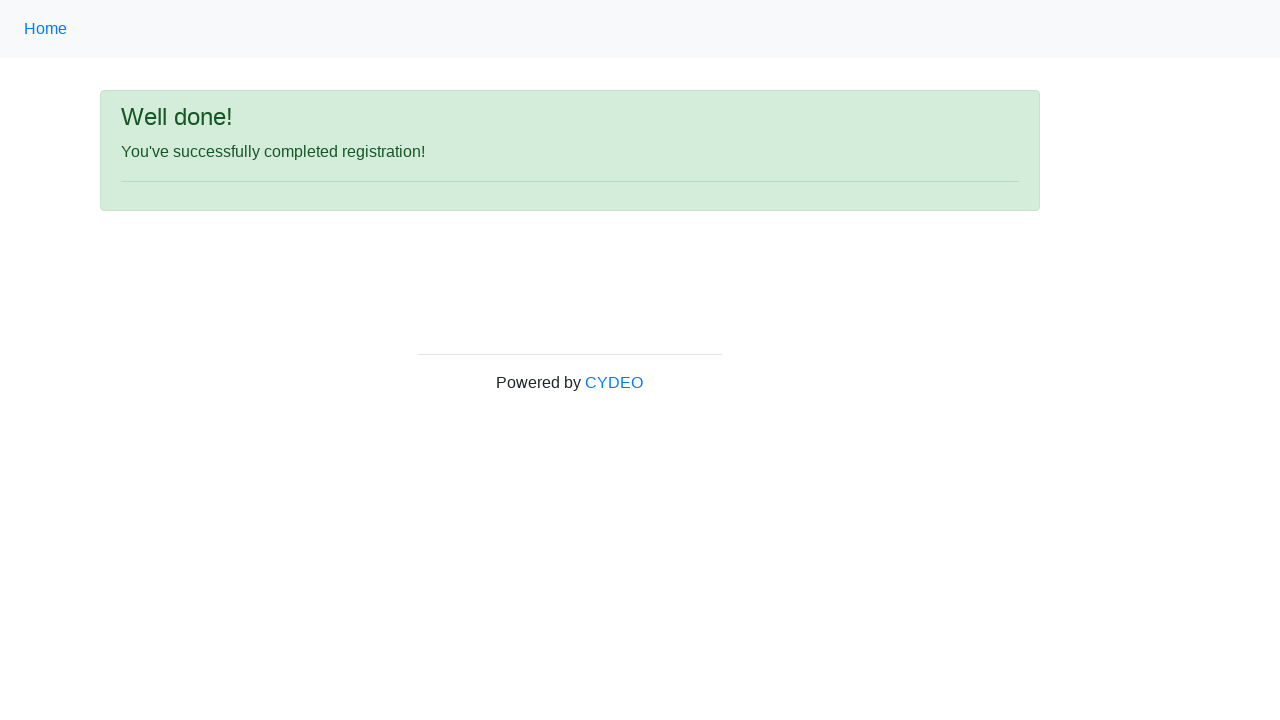

Registration success message appeared
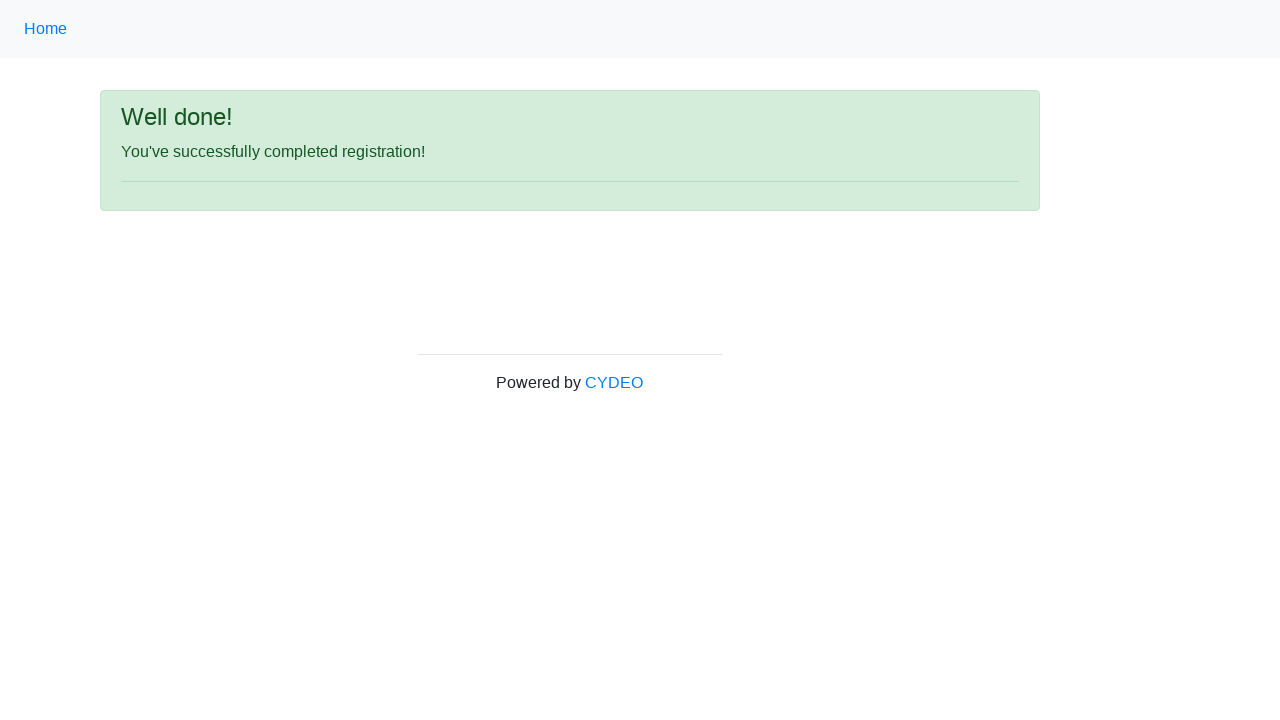

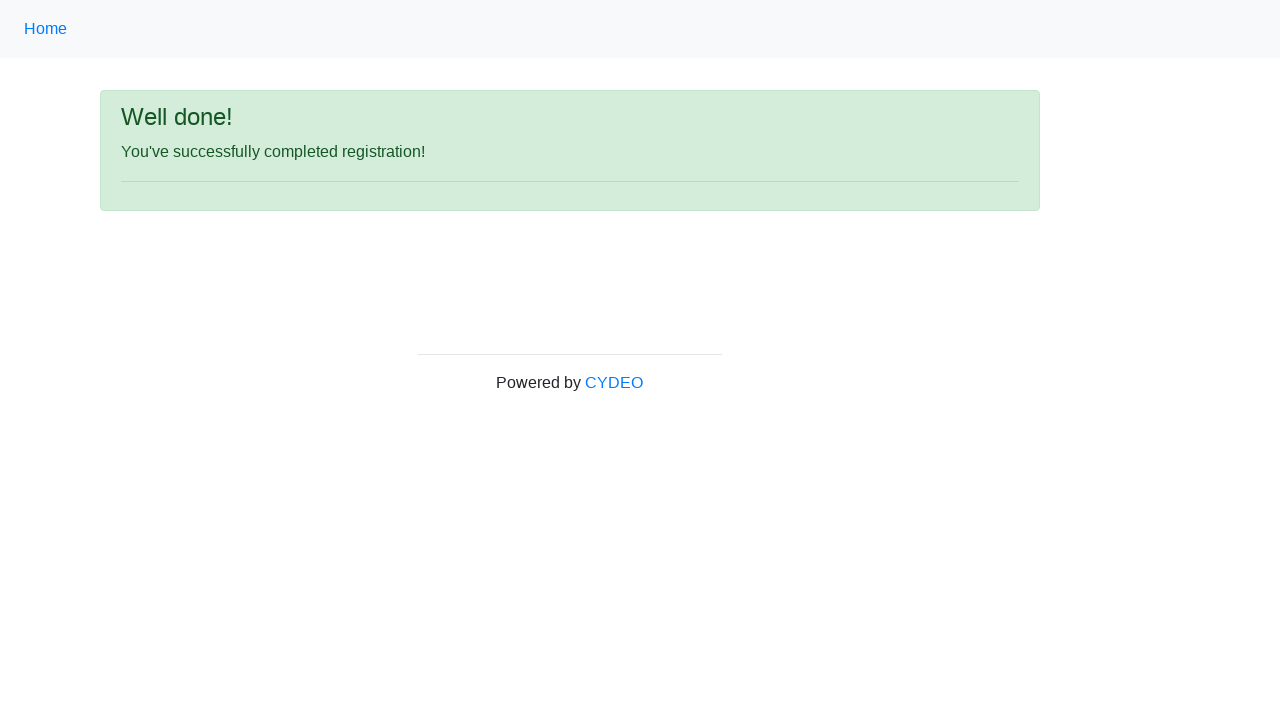